Tests UberEats homepage by entering a delivery address (Florida Gulf Coast University) in the location search box, selecting the first autocomplete suggestion, and verifying the page title.

Starting URL: https://www.ubereats.com

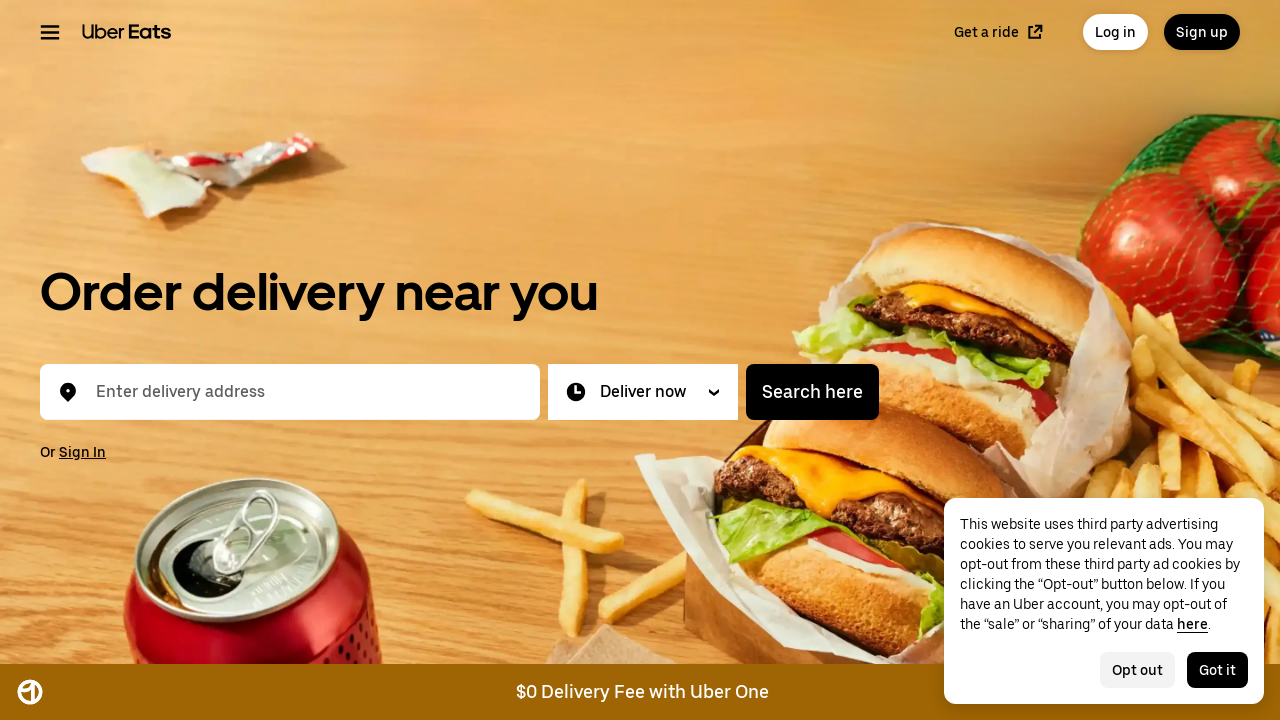

Location typeahead input field loaded
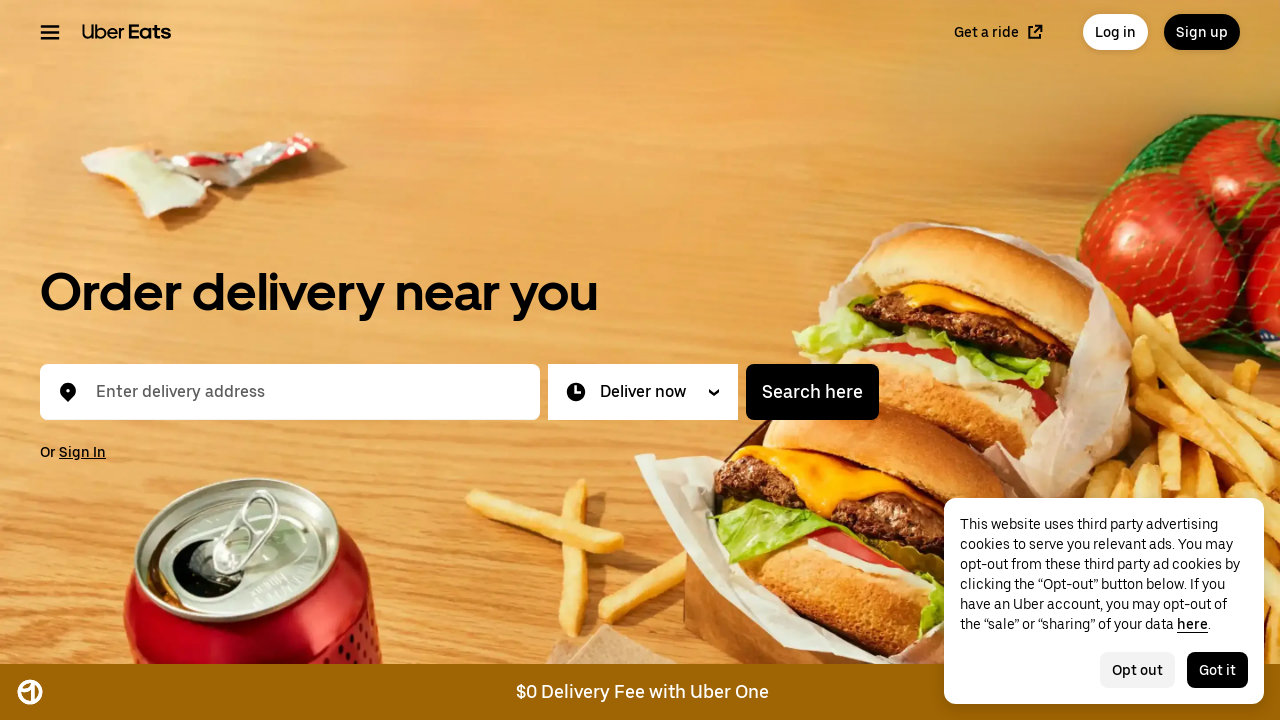

Located the address input box
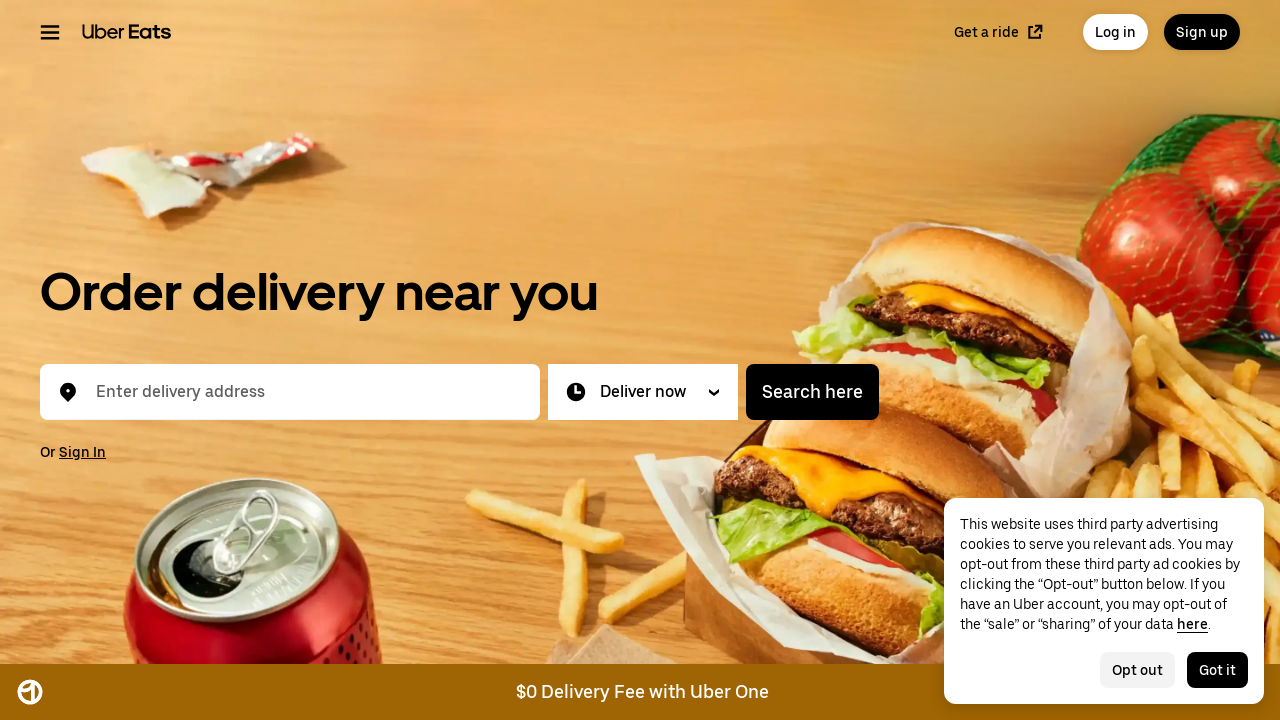

Filled address box with non-breaking space on #location-typeahead-home-input
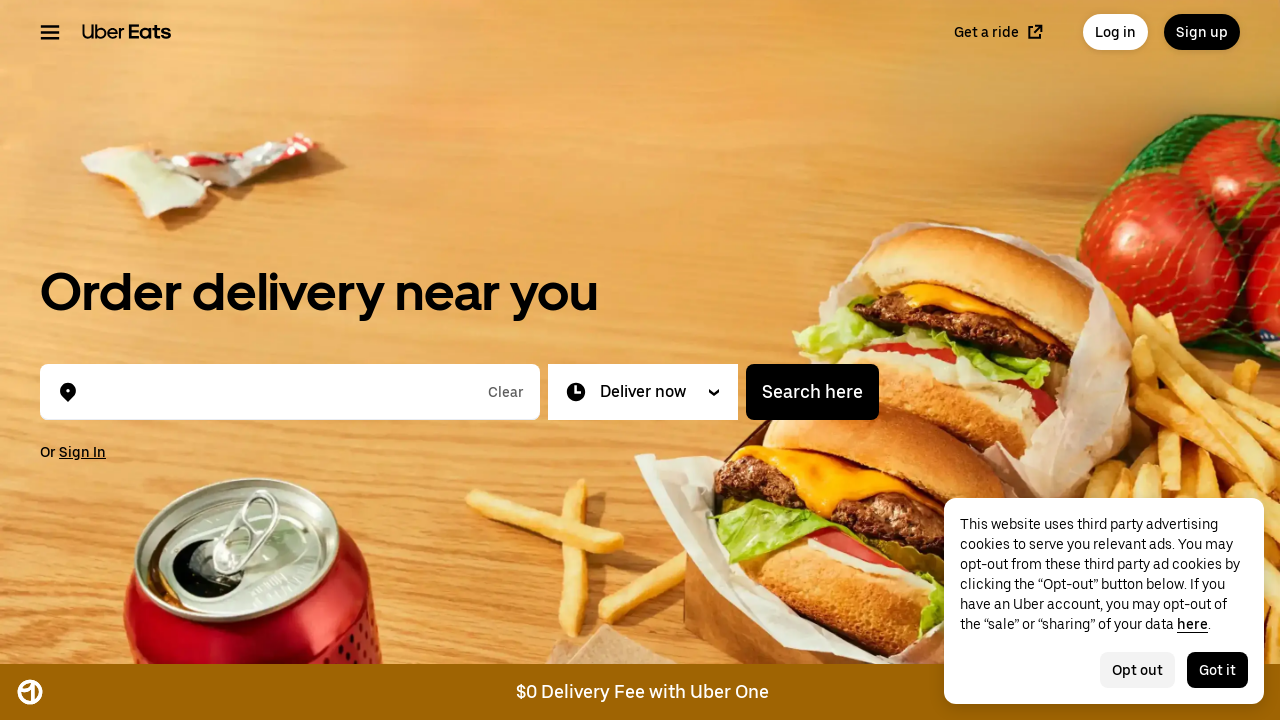

Typed 'Florida Gulf Coast University' into address field on #location-typeahead-home-input
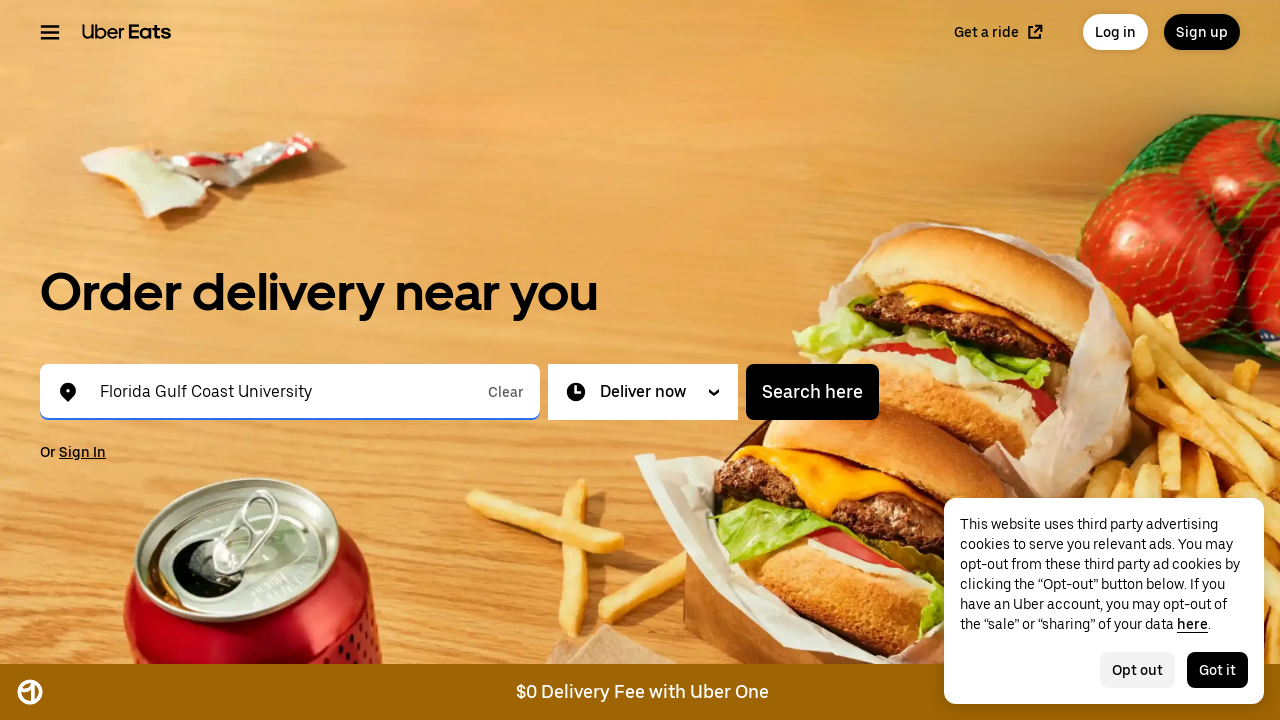

Waited 2 seconds for autocomplete suggestions to appear
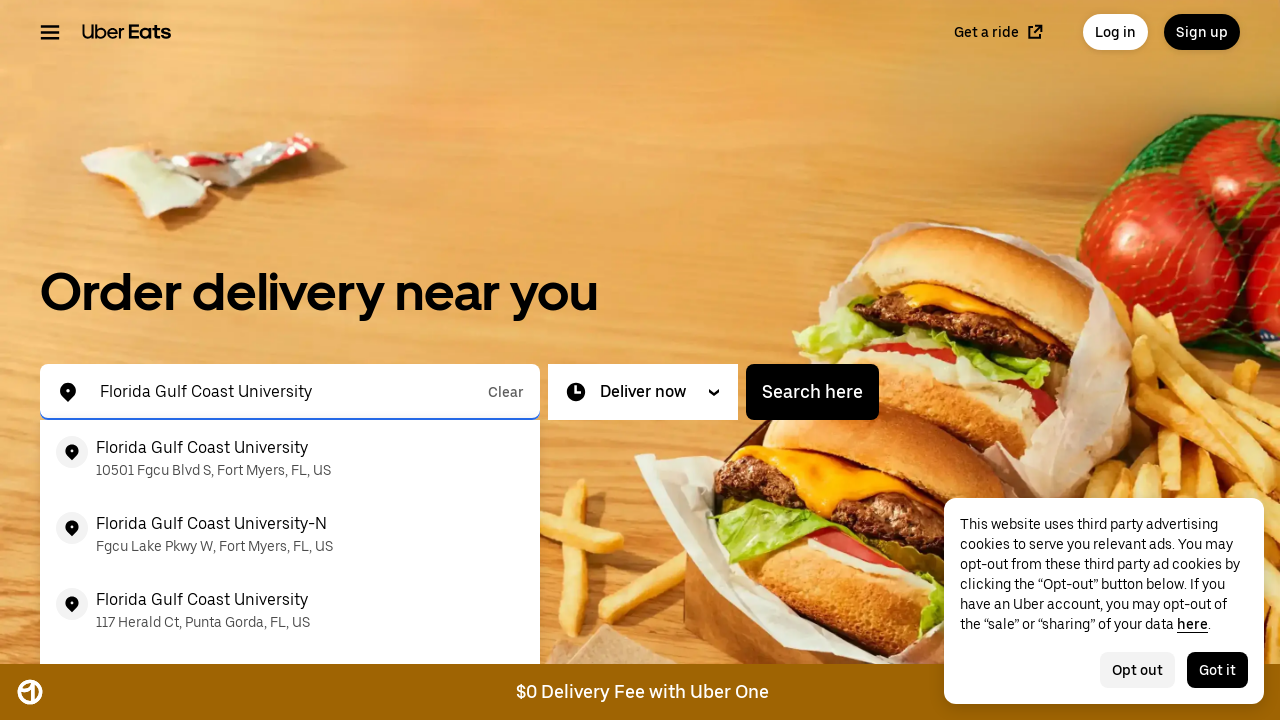

Pressed ArrowDown to navigate to first autocomplete suggestion on #location-typeahead-home-input
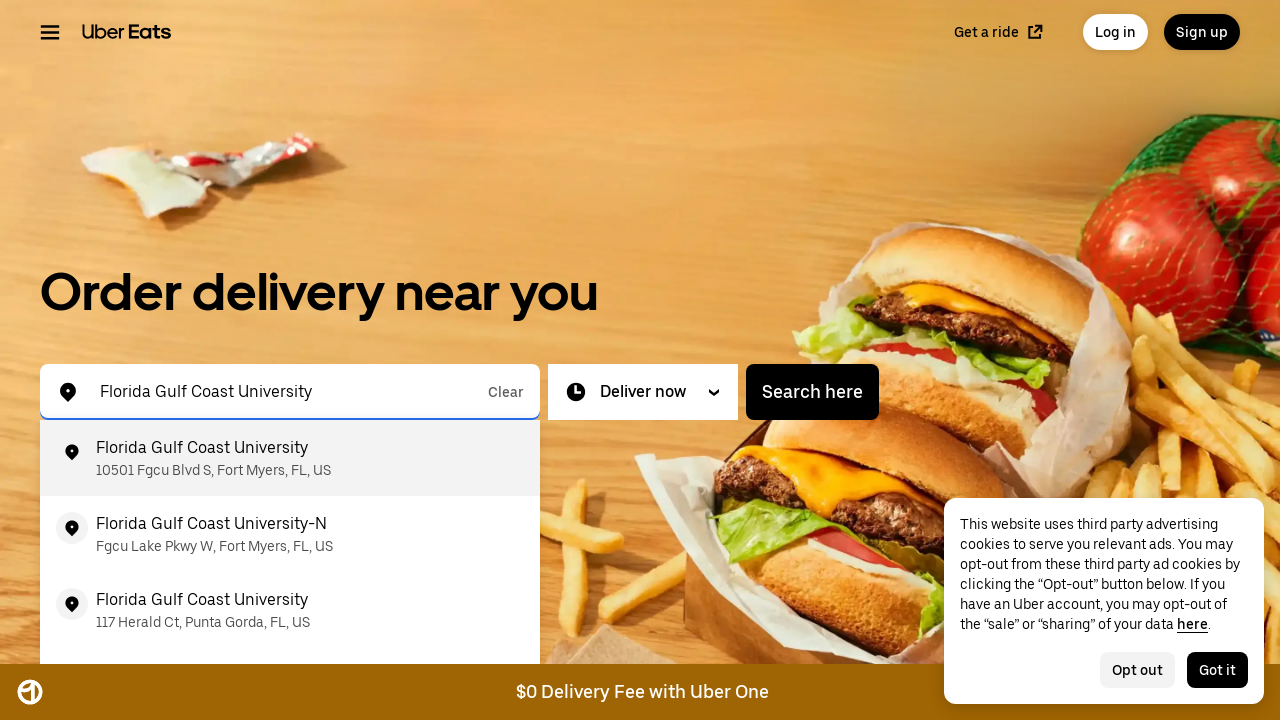

Pressed Enter to select the first autocomplete suggestion on #location-typeahead-home-input
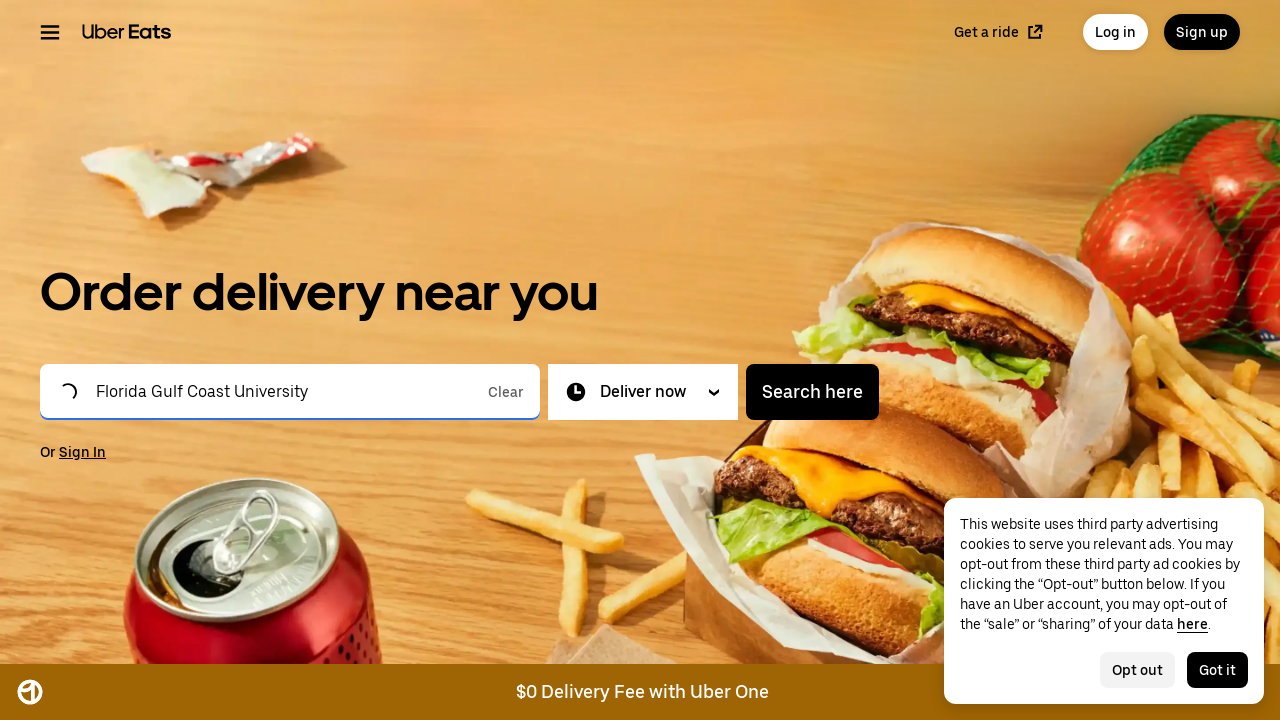

Waited 5 seconds for page to load with new address
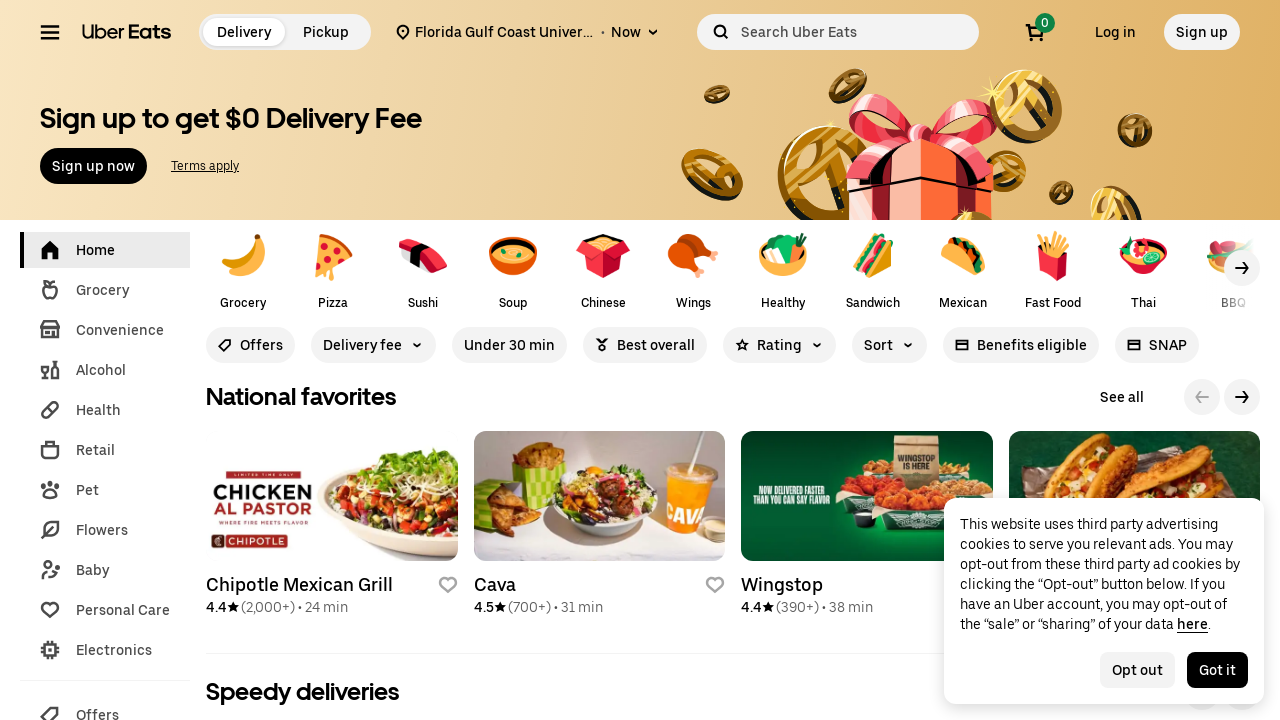

Verified page title matches expected 'Order Food Online | Food Delivery App | Uber Eats'
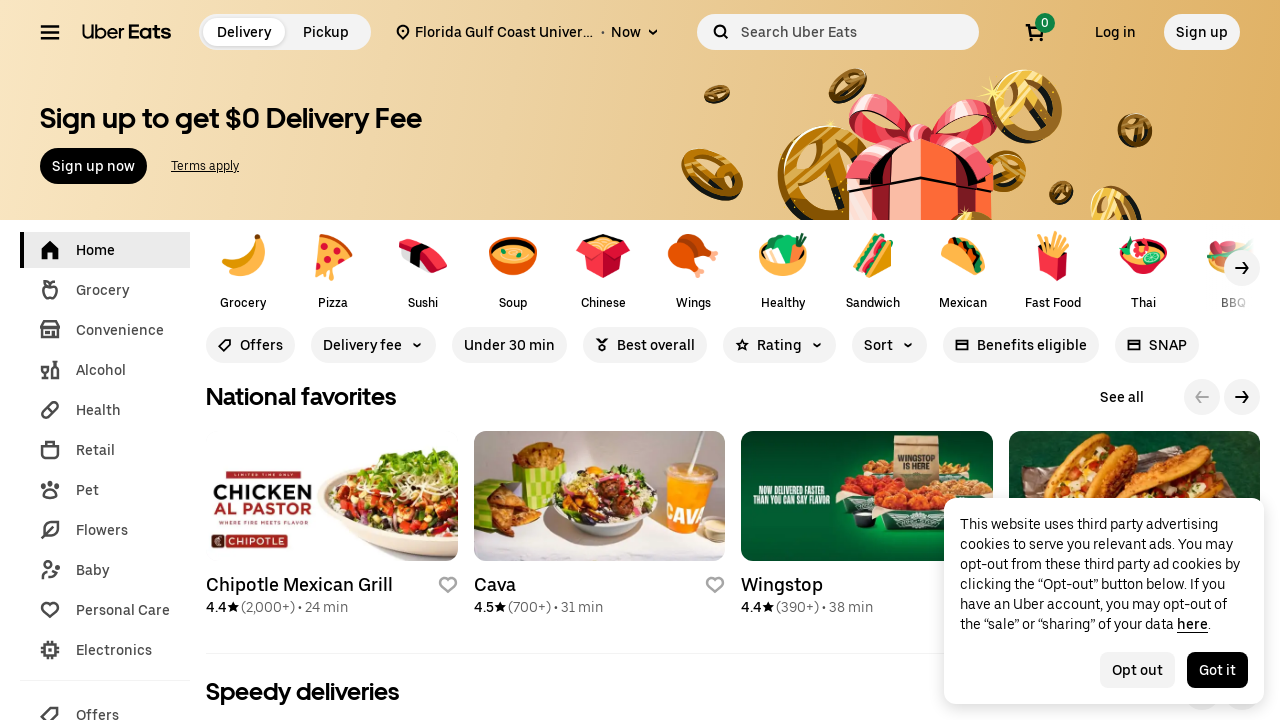

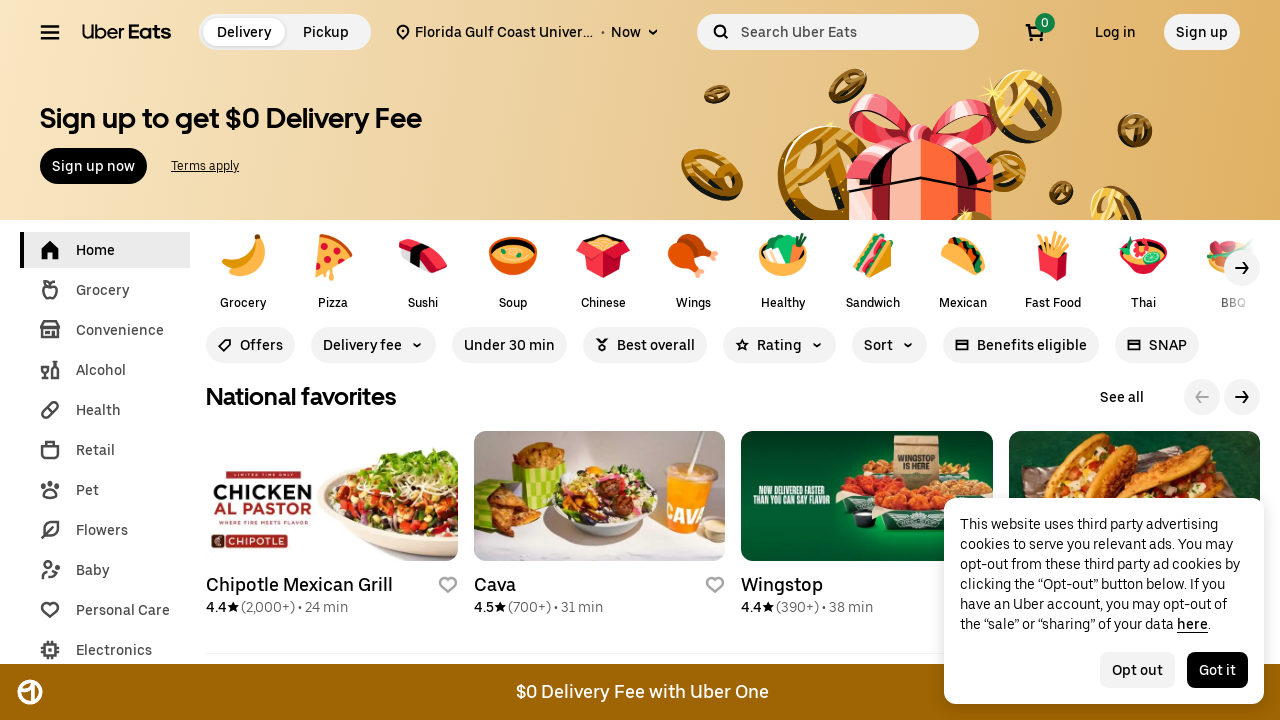